Tests multi-tab browser functionality by opening a new tab, navigating to a second URL, extracting a course name, switching back to the original tab, and filling a form field with the extracted text.

Starting URL: https://rahulshettyacademy.com/angularpractice/

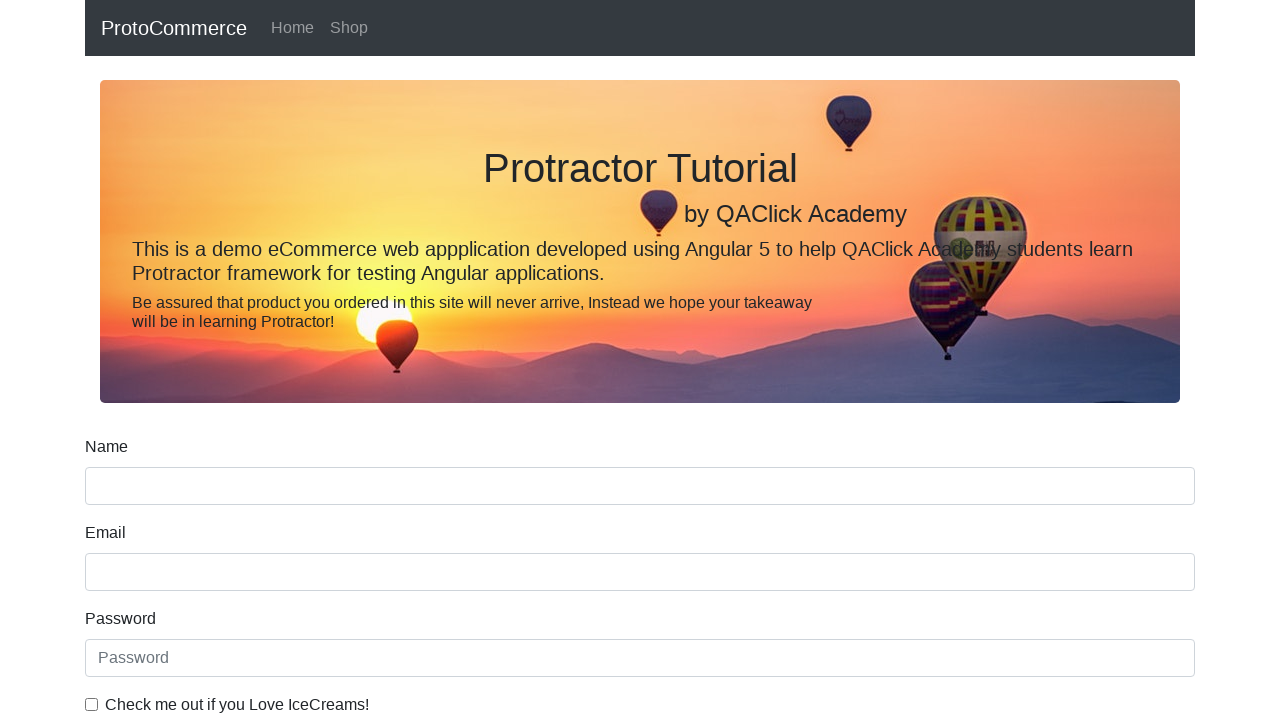

Opened a new browser tab
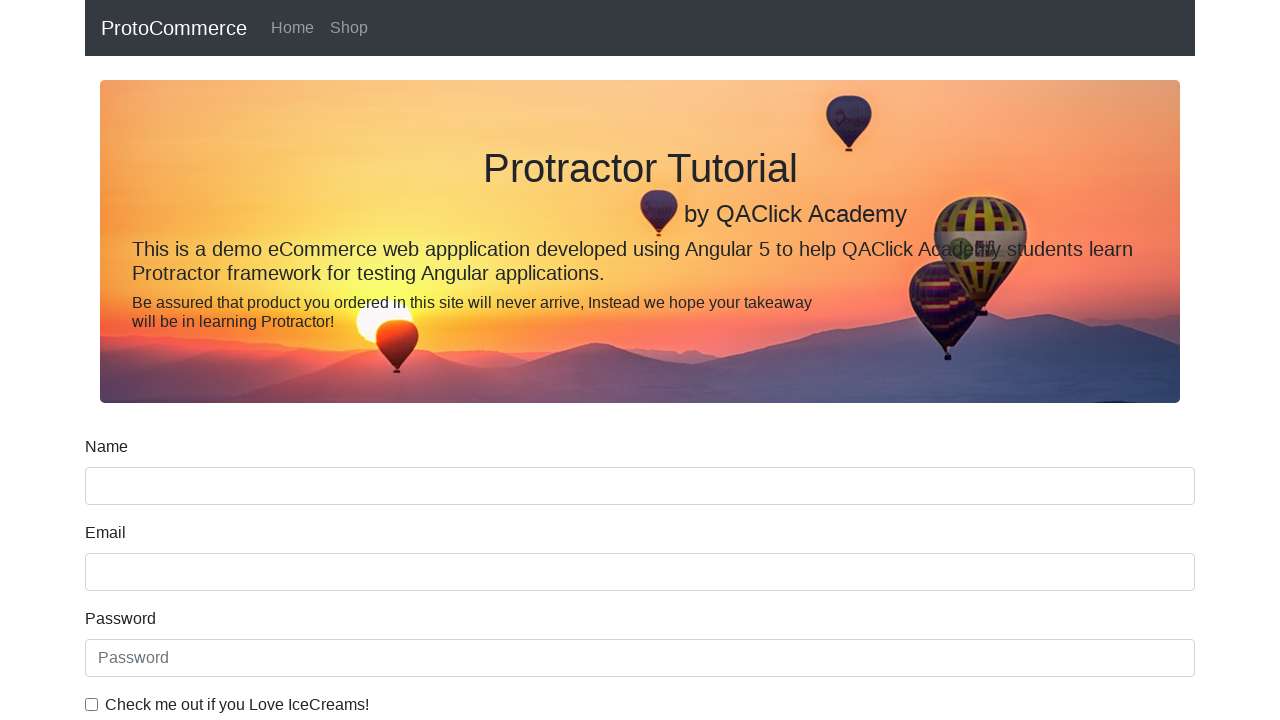

Navigated to https://rahulshettyacademy.com/ in new tab
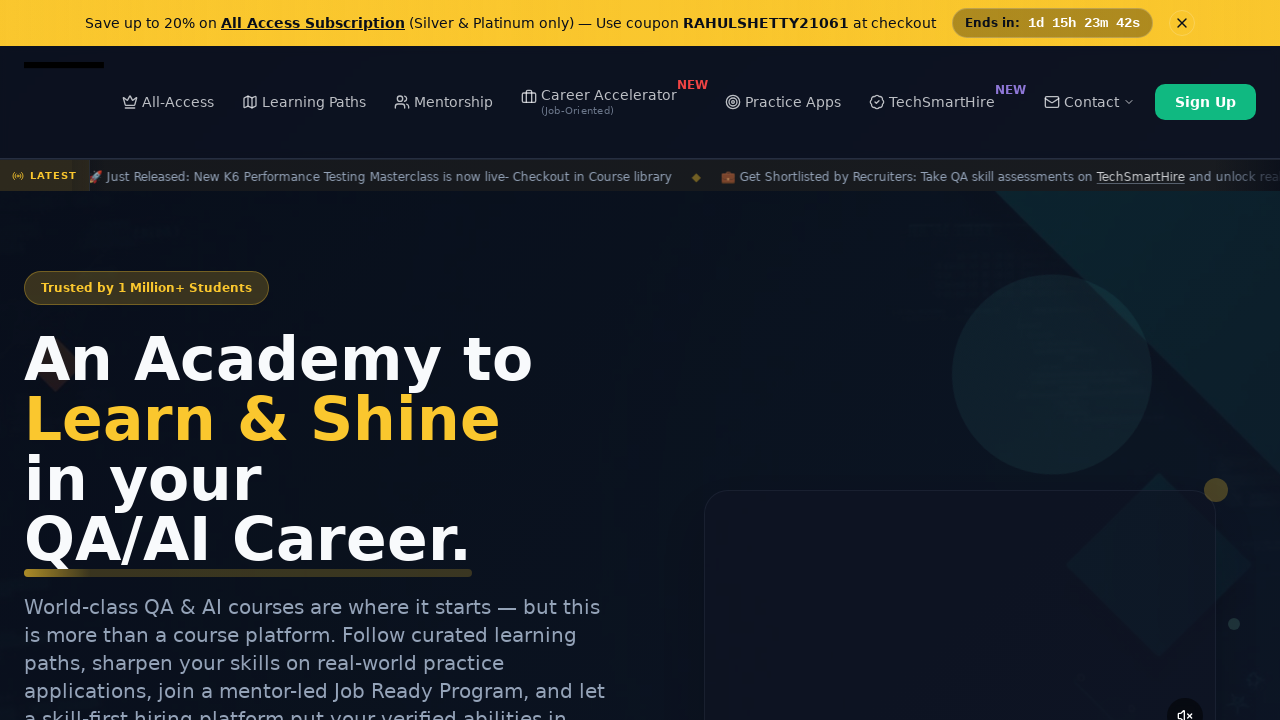

Waited for course links to load on the page
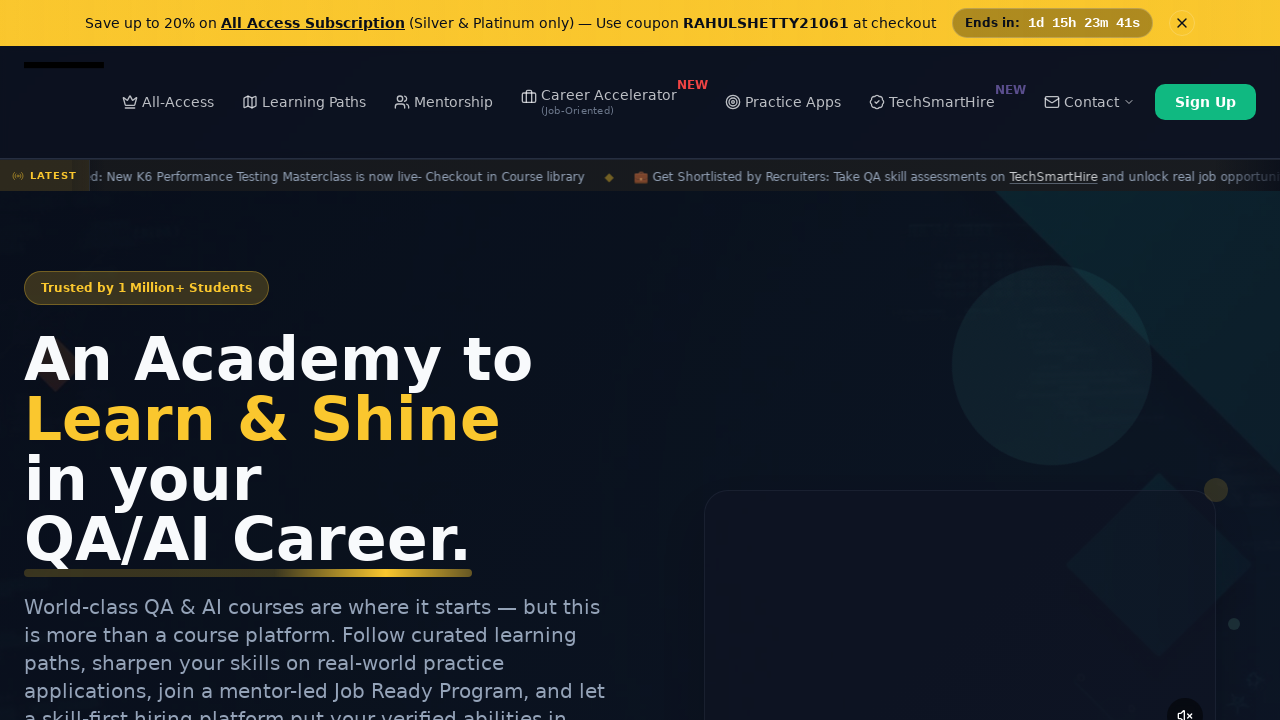

Located all course links on the page
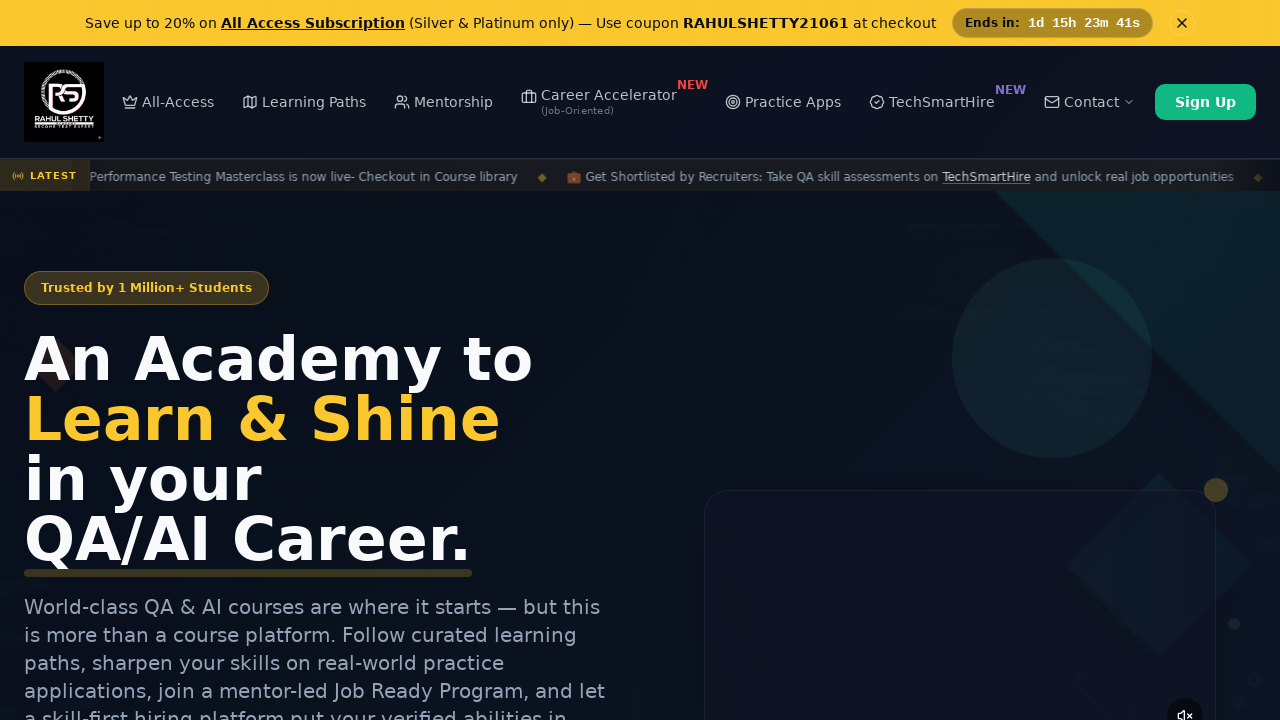

Extracted course name from second link: Playwright Testing
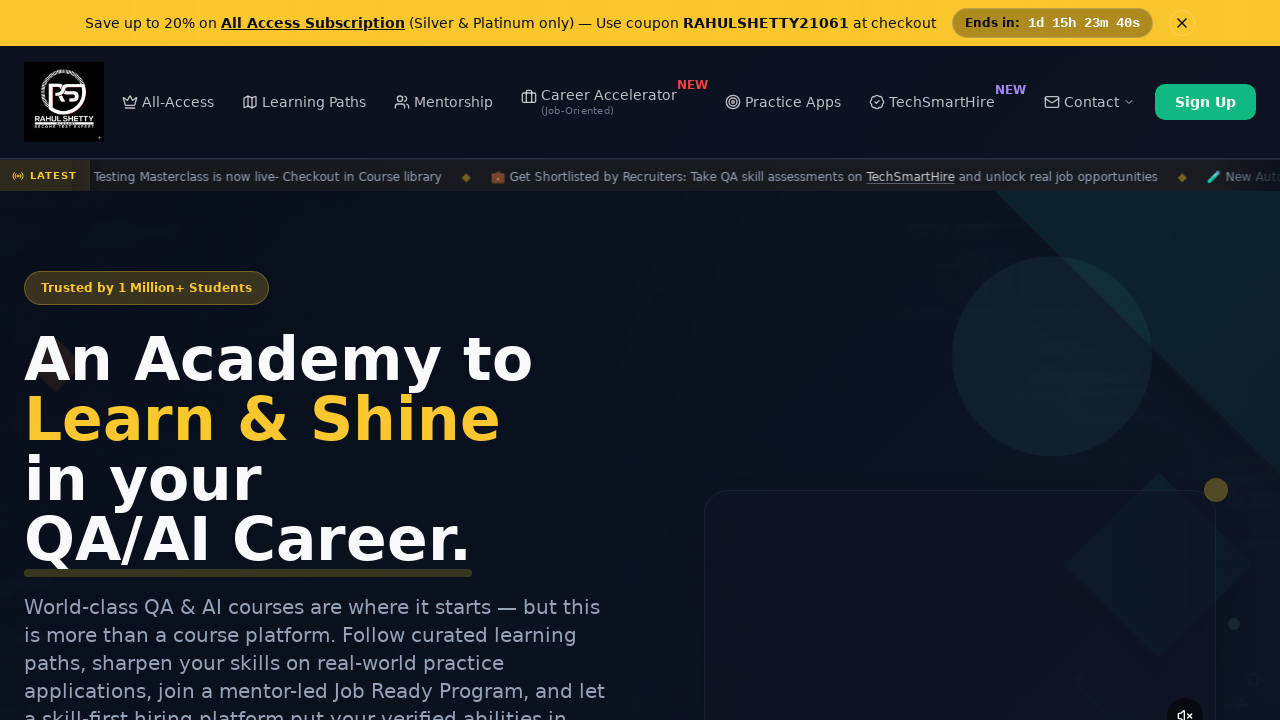

Switched back to original tab
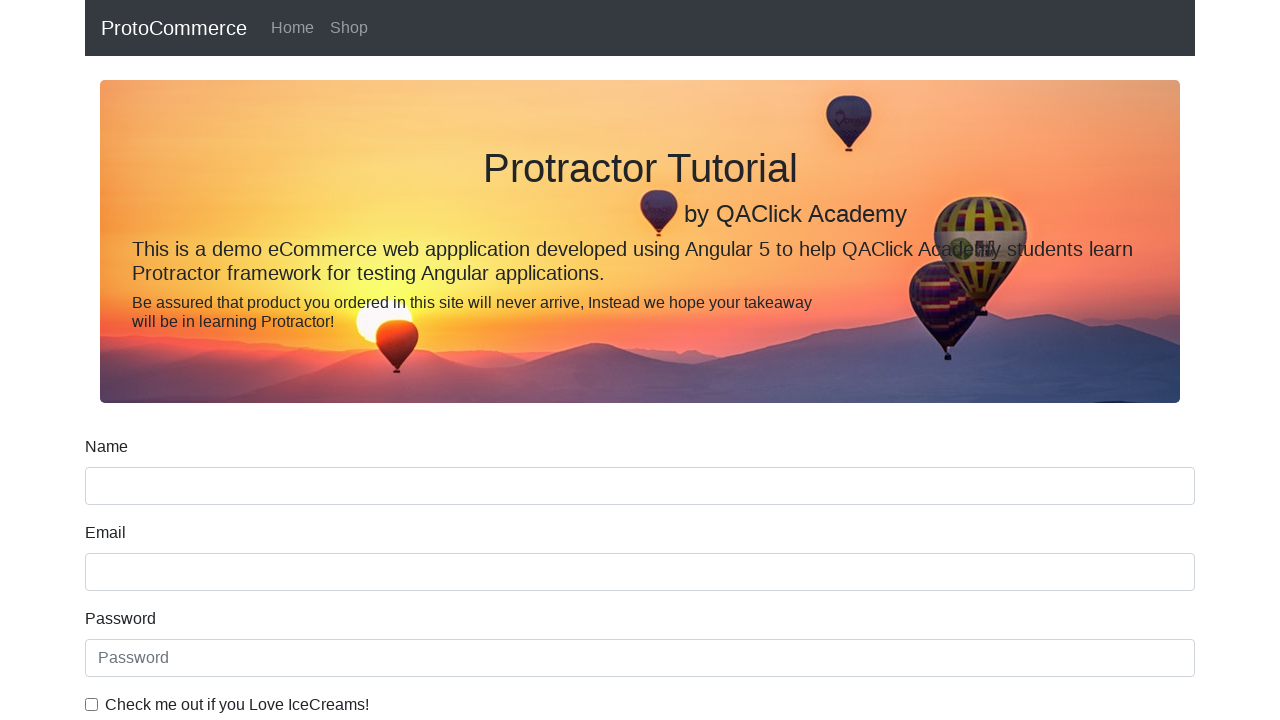

Filled name field with extracted course name: Playwright Testing on input[name='name']
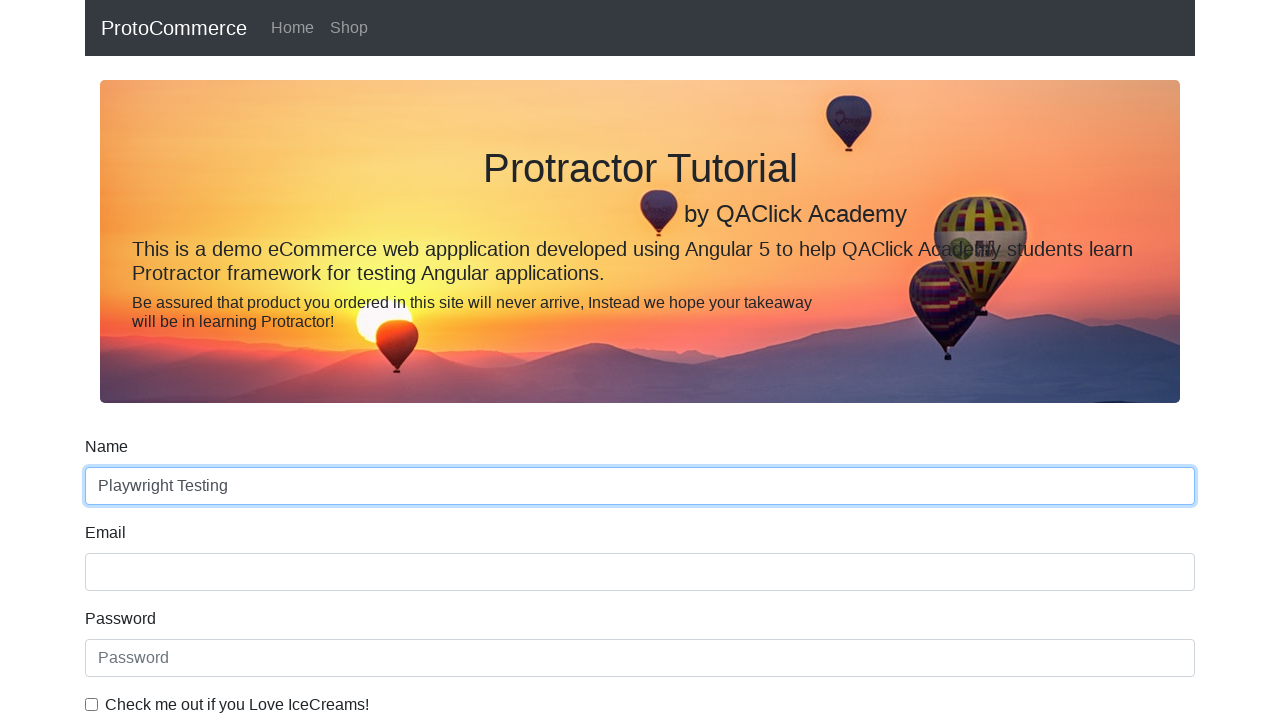

Closed the secondary tab
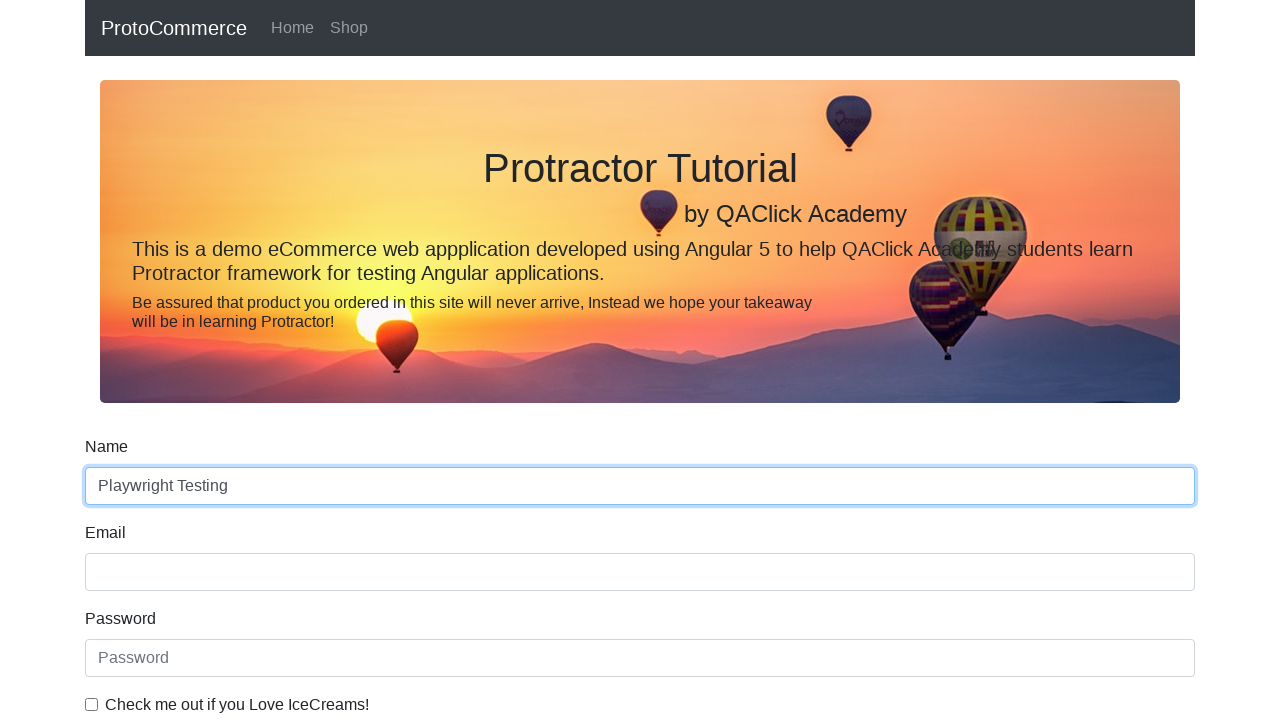

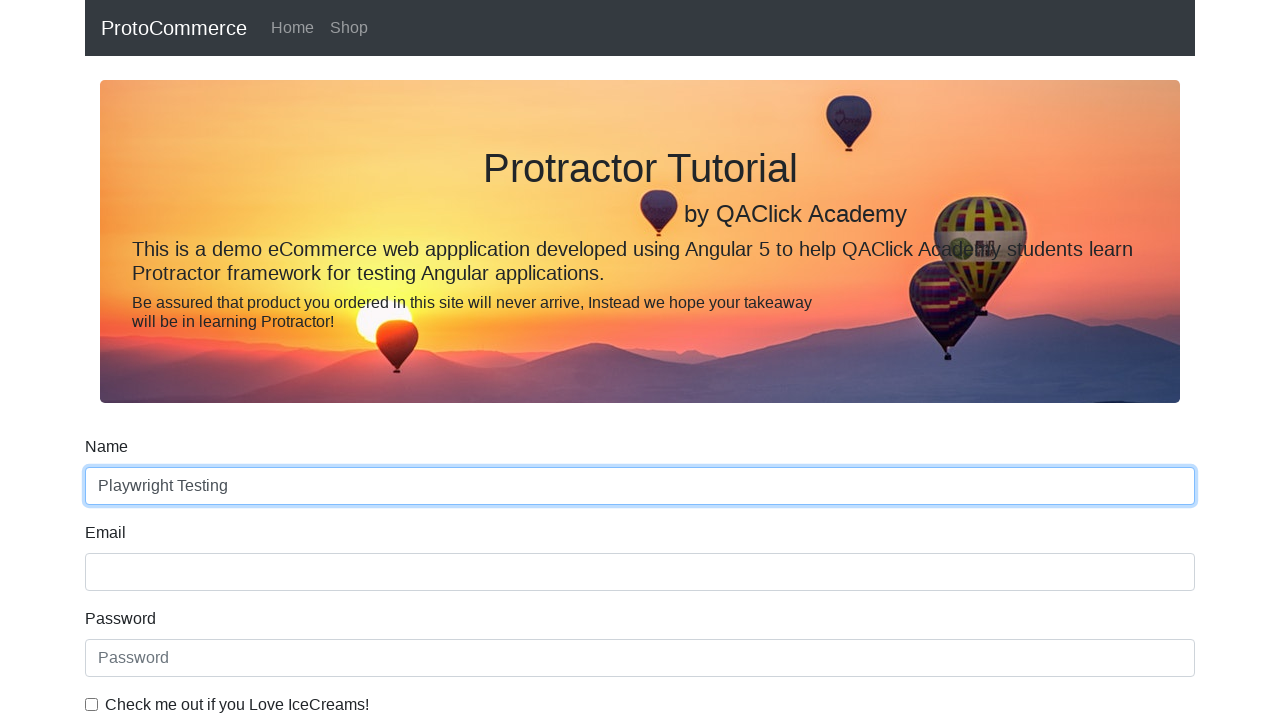